Tests the datepicker functionality by entering a date value and pressing Enter to confirm the selection

Starting URL: https://formy-project.herokuapp.com/datepicker

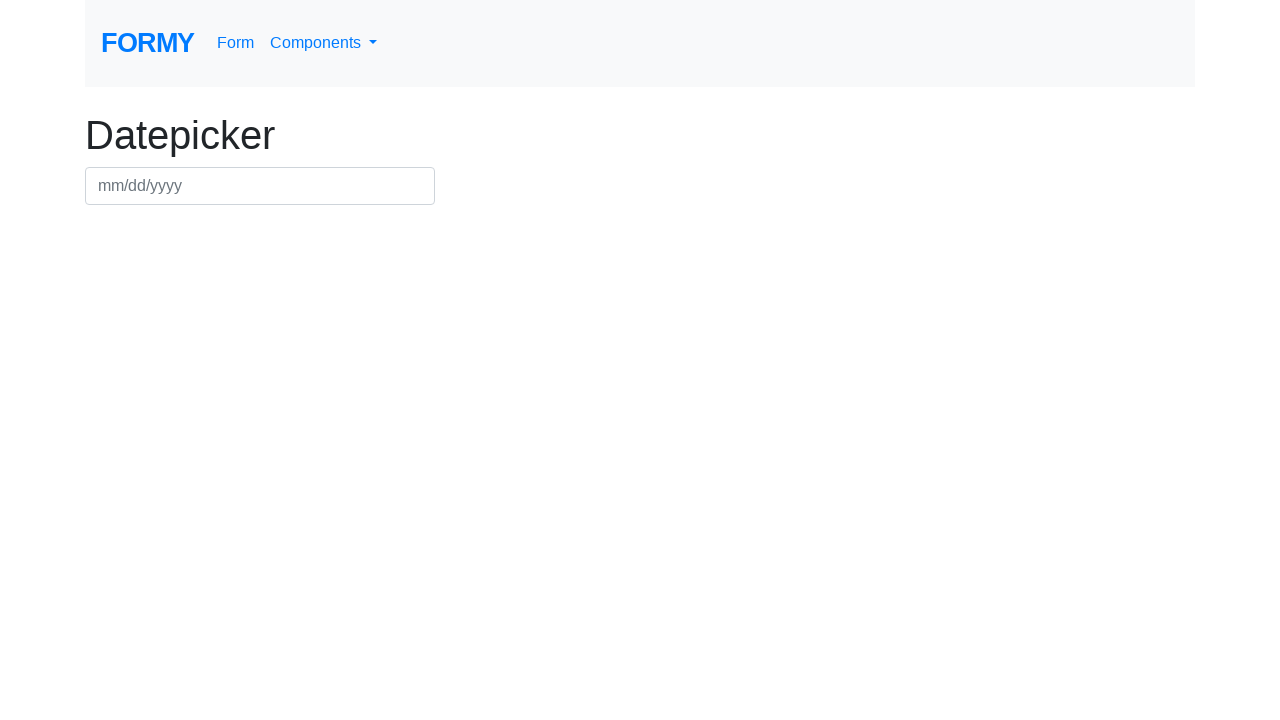

Filled datepicker field with date 03/03/2020 on #datepicker
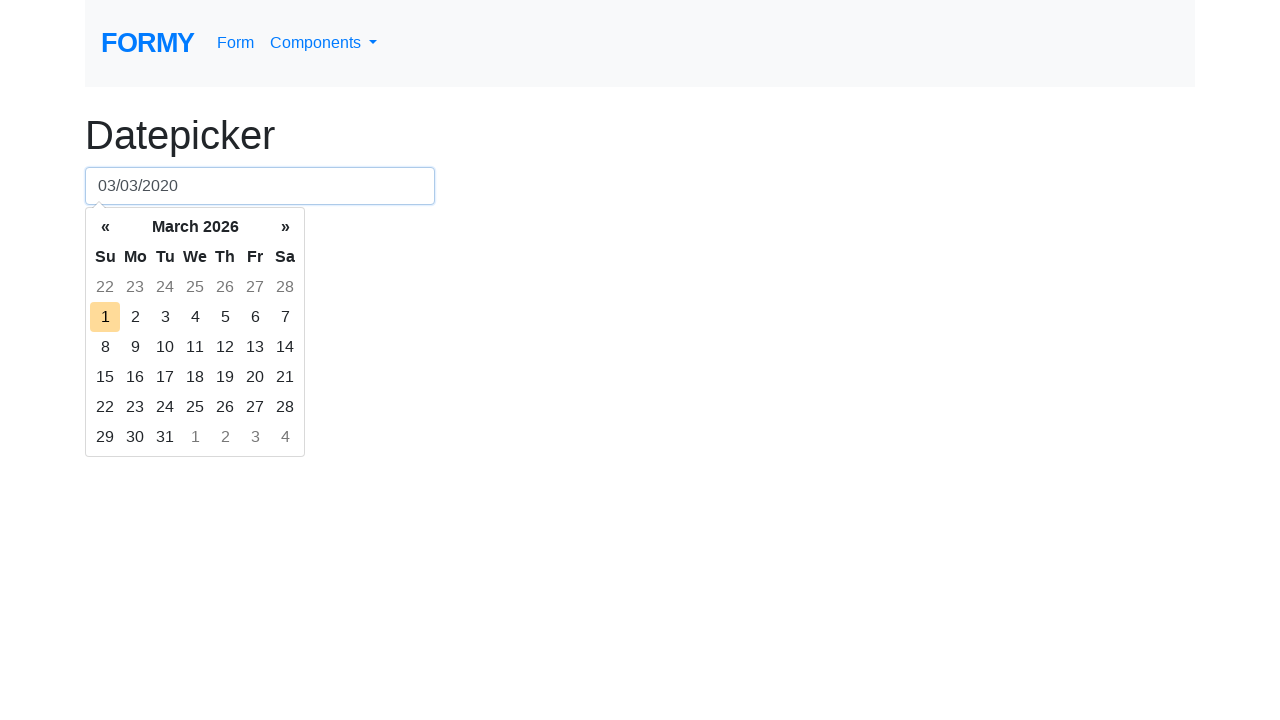

Pressed Enter to confirm date selection on #datepicker
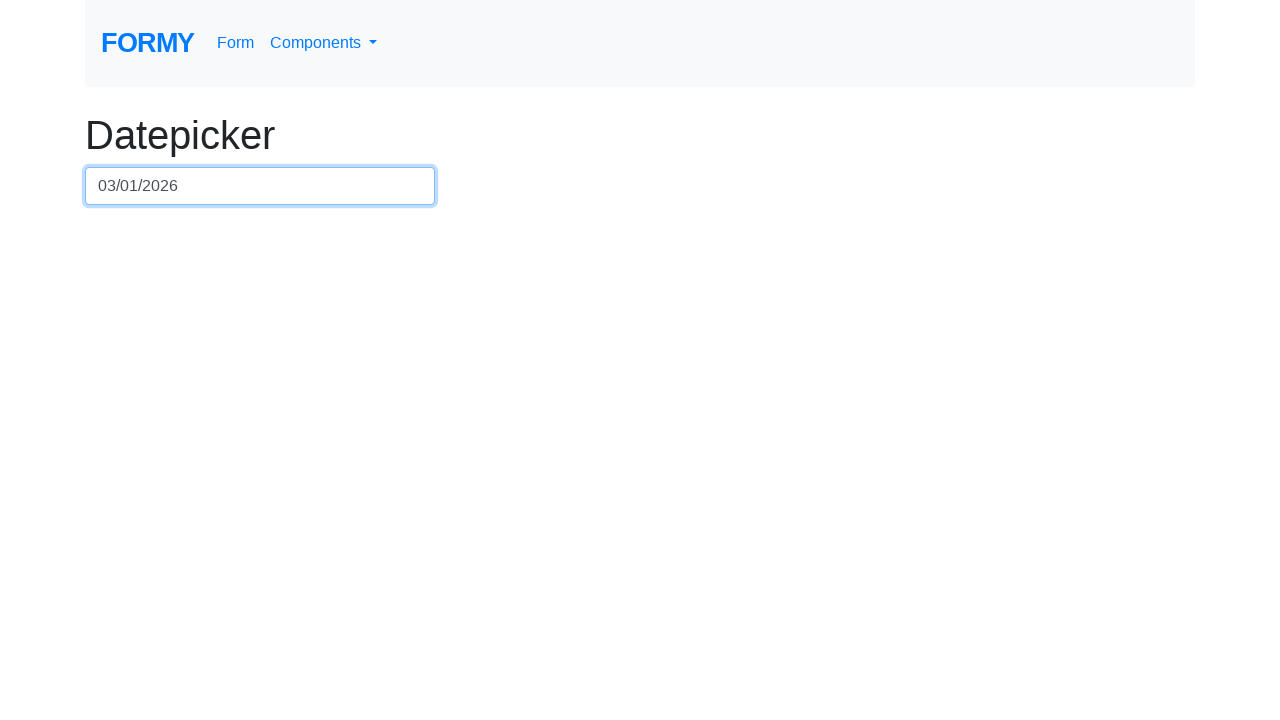

Waited for datepicker to process the input
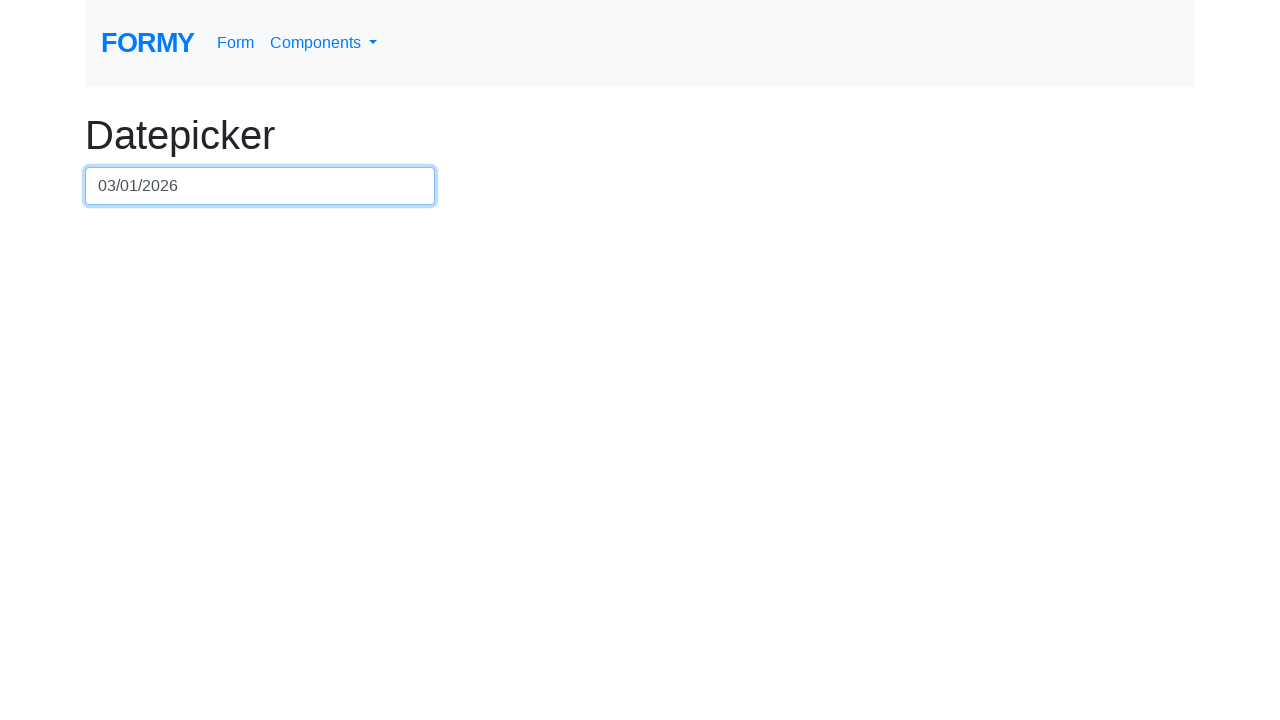

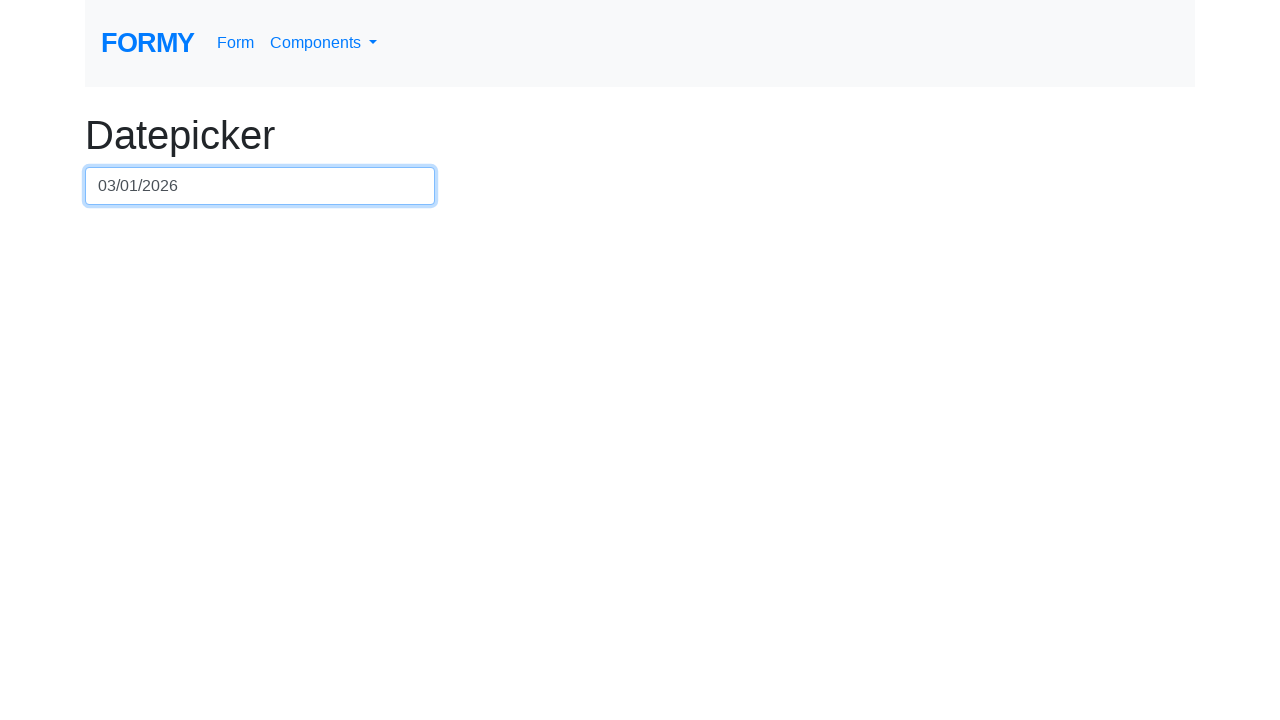